Waits for a landscape image element using lambda expression wait

Starting URL: https://bonigarcia.dev/selenium-webdriver-java/loading-images.html

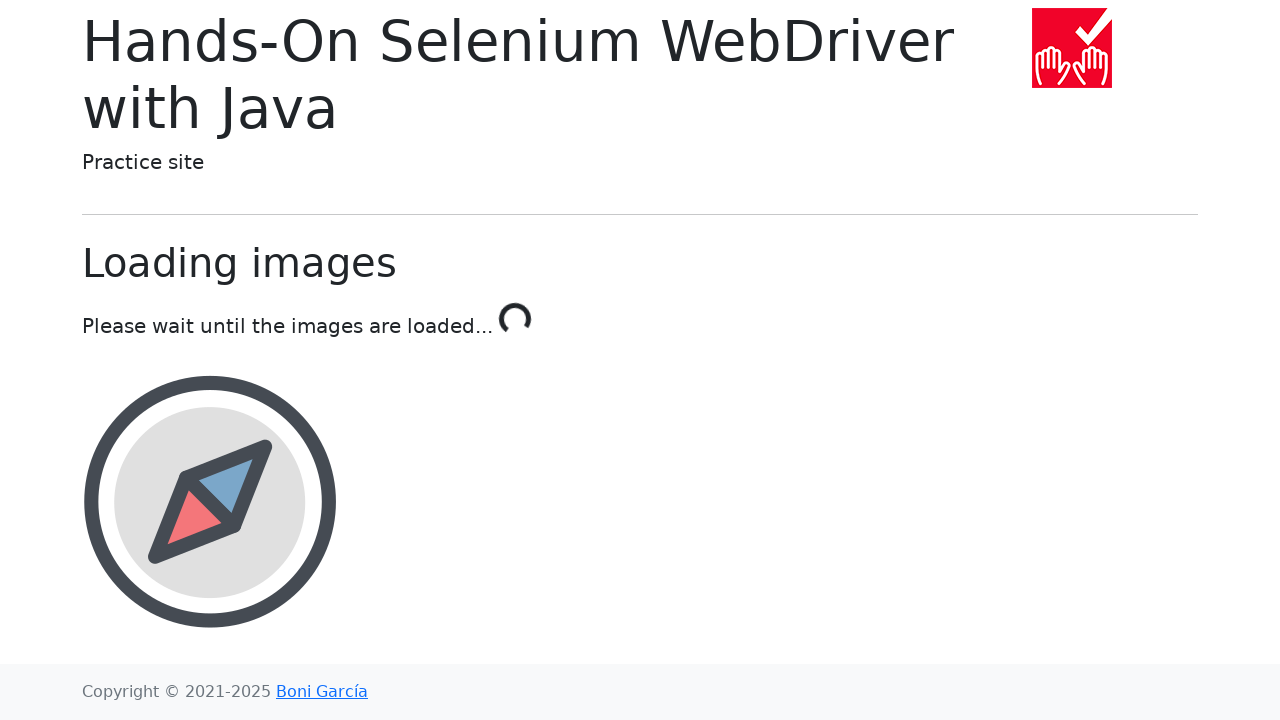

Waited for landscape image element to load with 10s timeout
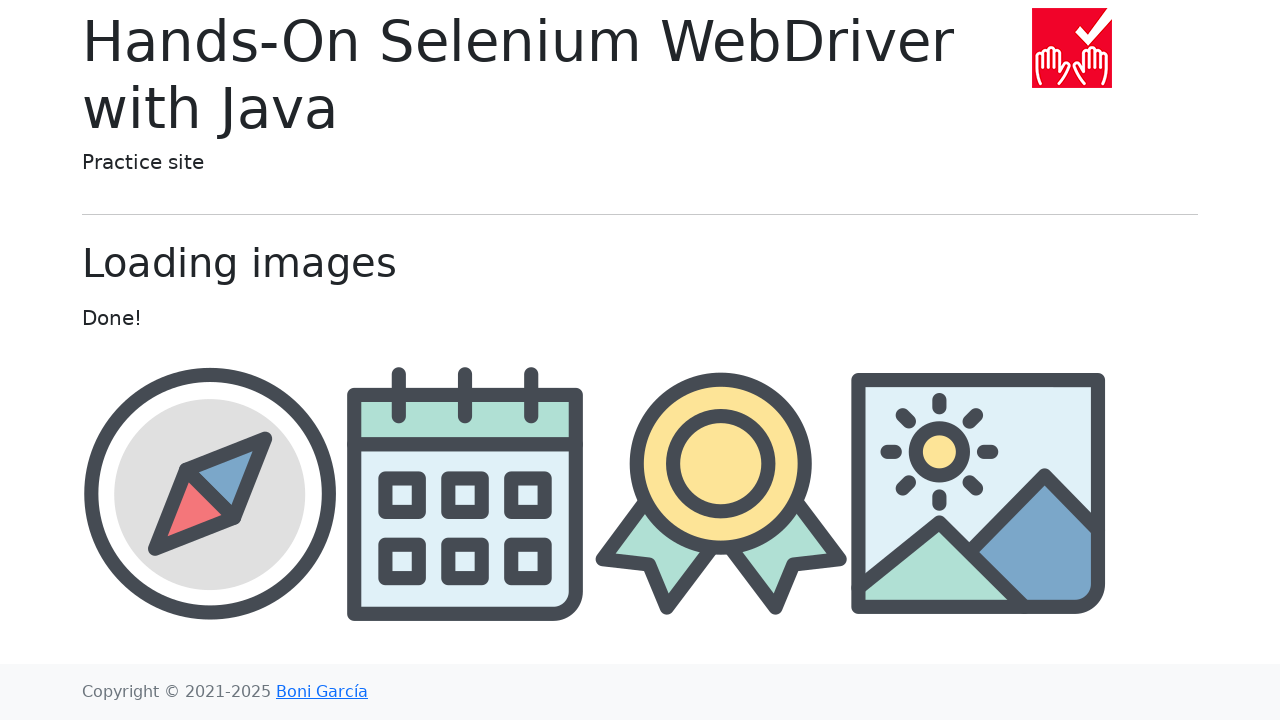

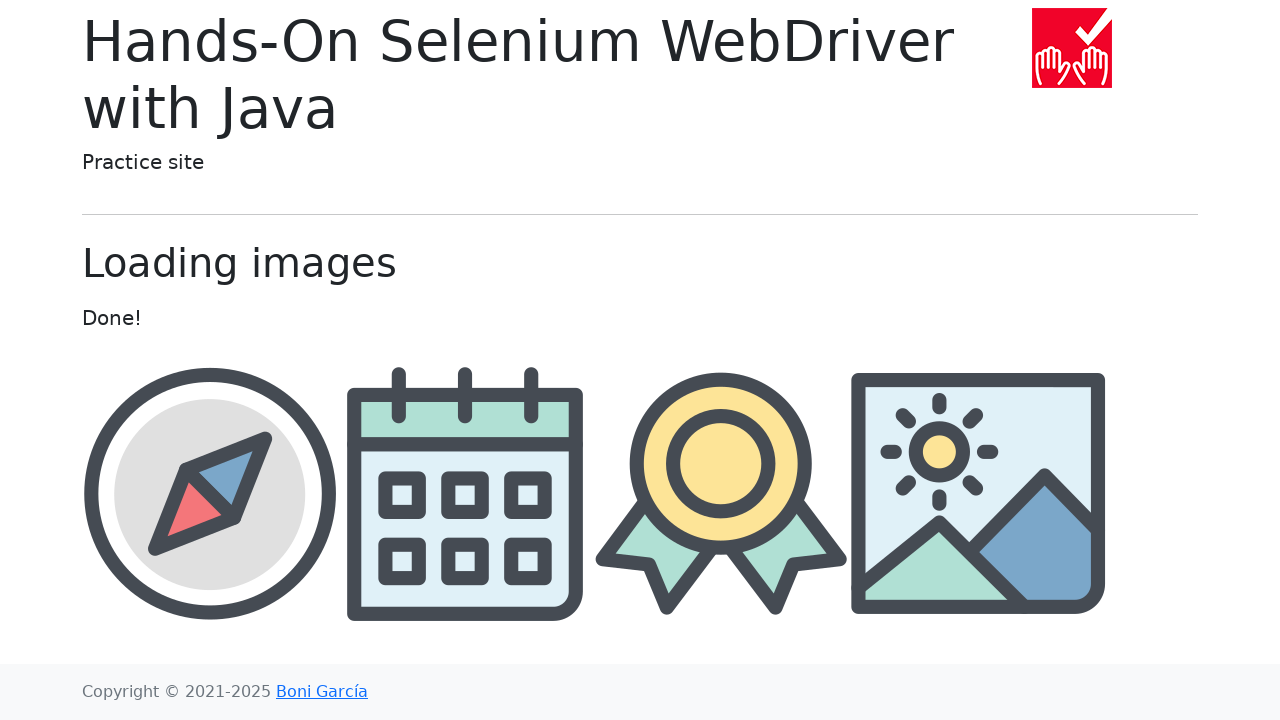